Navigates to the doctors section and verifies the list of doctors is displayed correctly.

Starting URL: https://ej2.syncfusion.com/showcase/angular/appointmentplanner/#/dashboard

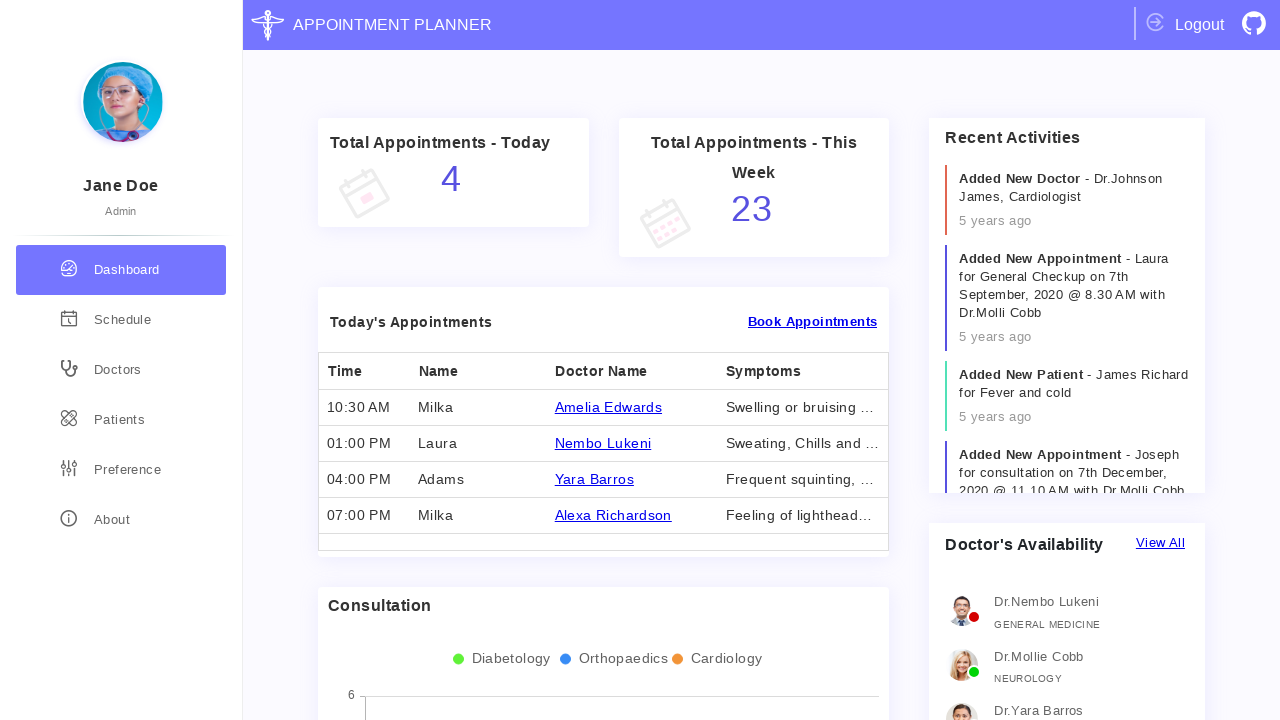

Clicked on doctors section navigation at (121, 370) on div[routerLink='/doctors']
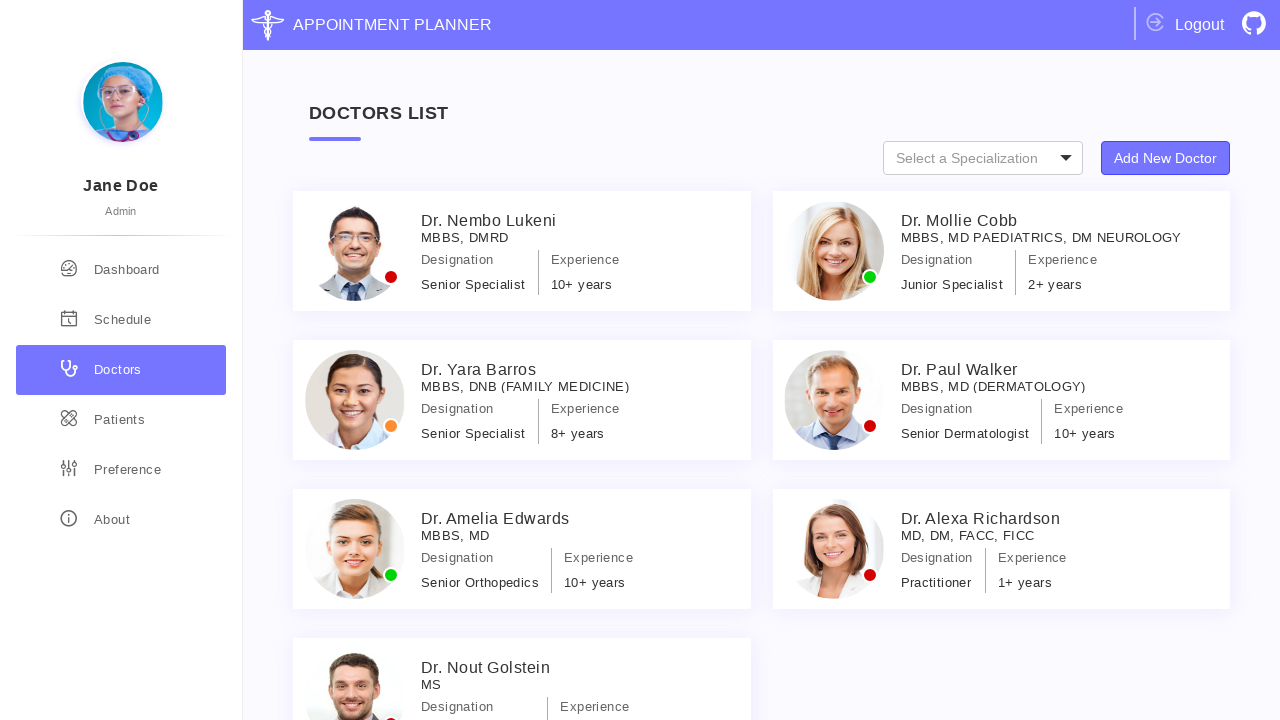

Doctor list loaded and specialist names are visible
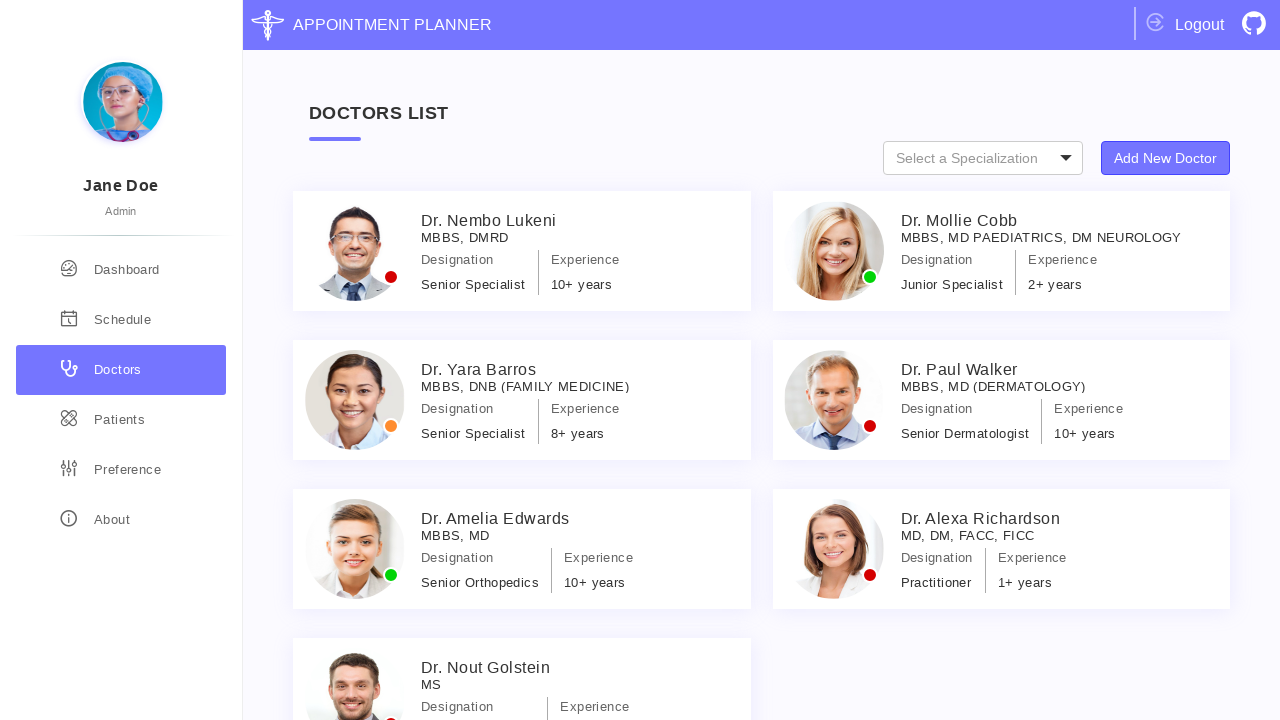

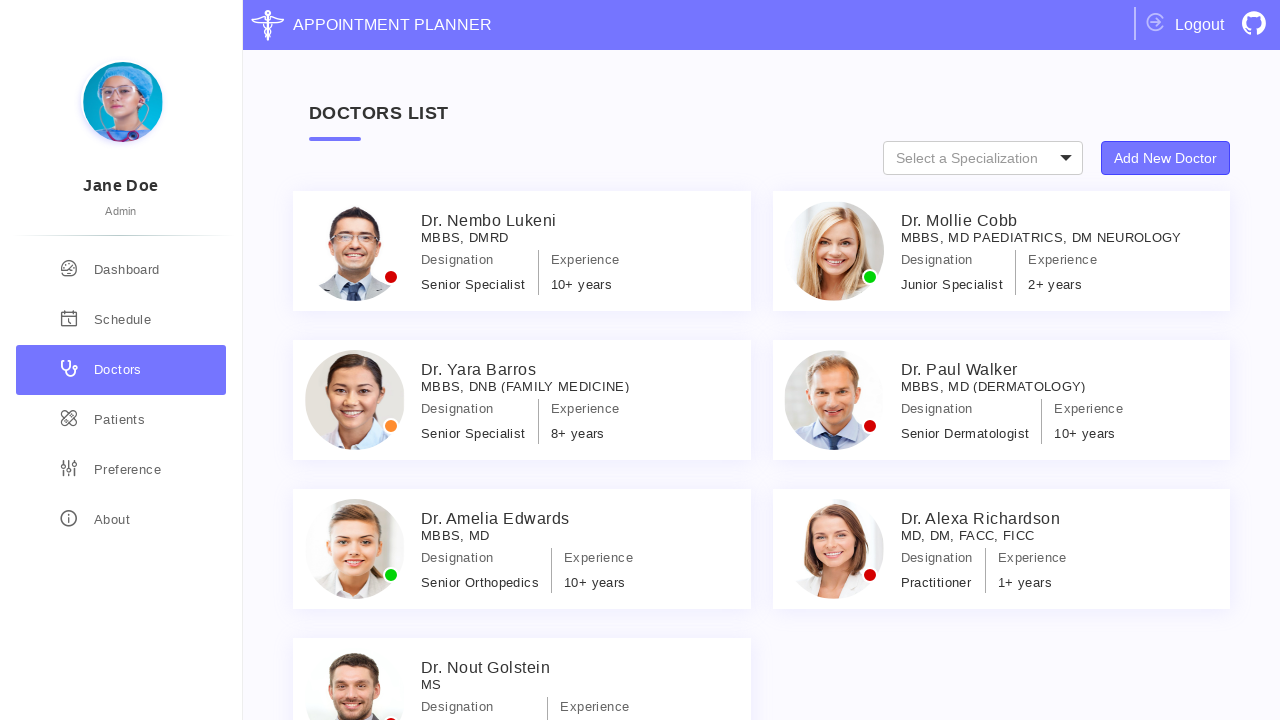